Tests a web form by entering text into a text box and clicking the submit button, then verifies the success message is displayed

Starting URL: https://www.selenium.dev/selenium/web/web-form.html

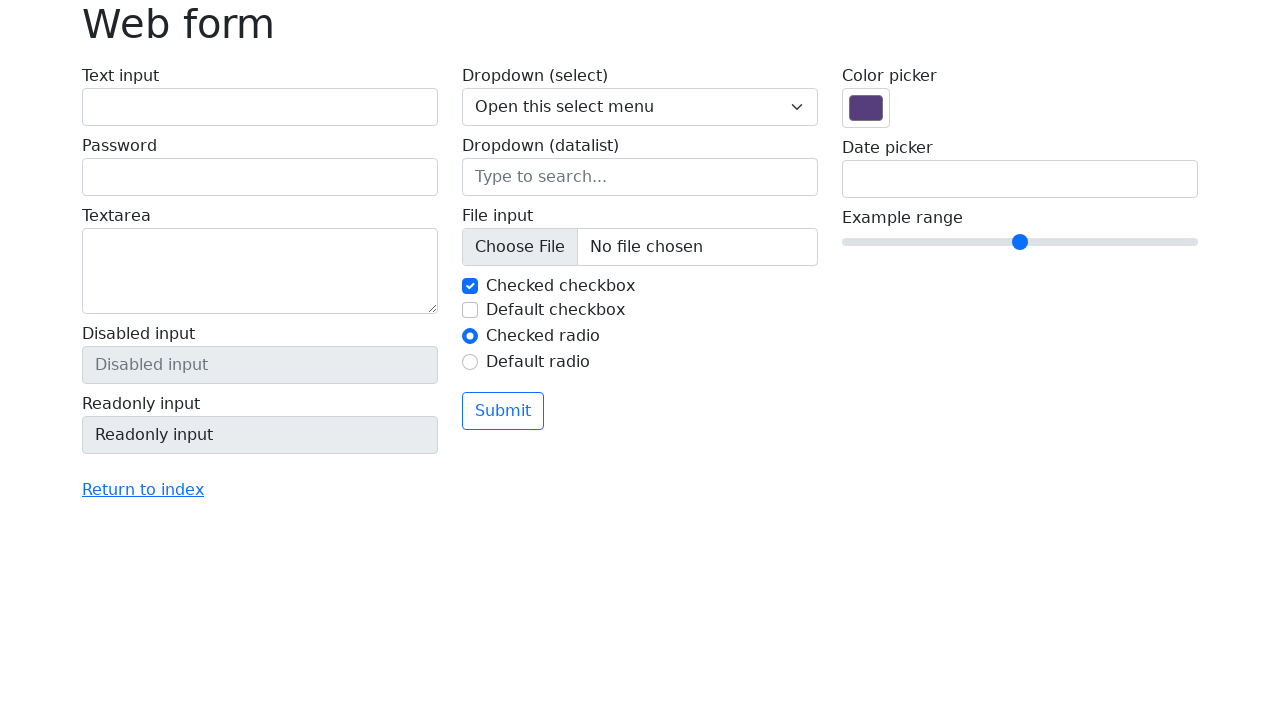

Filled text box with 'Selenium' on input[name='my-text']
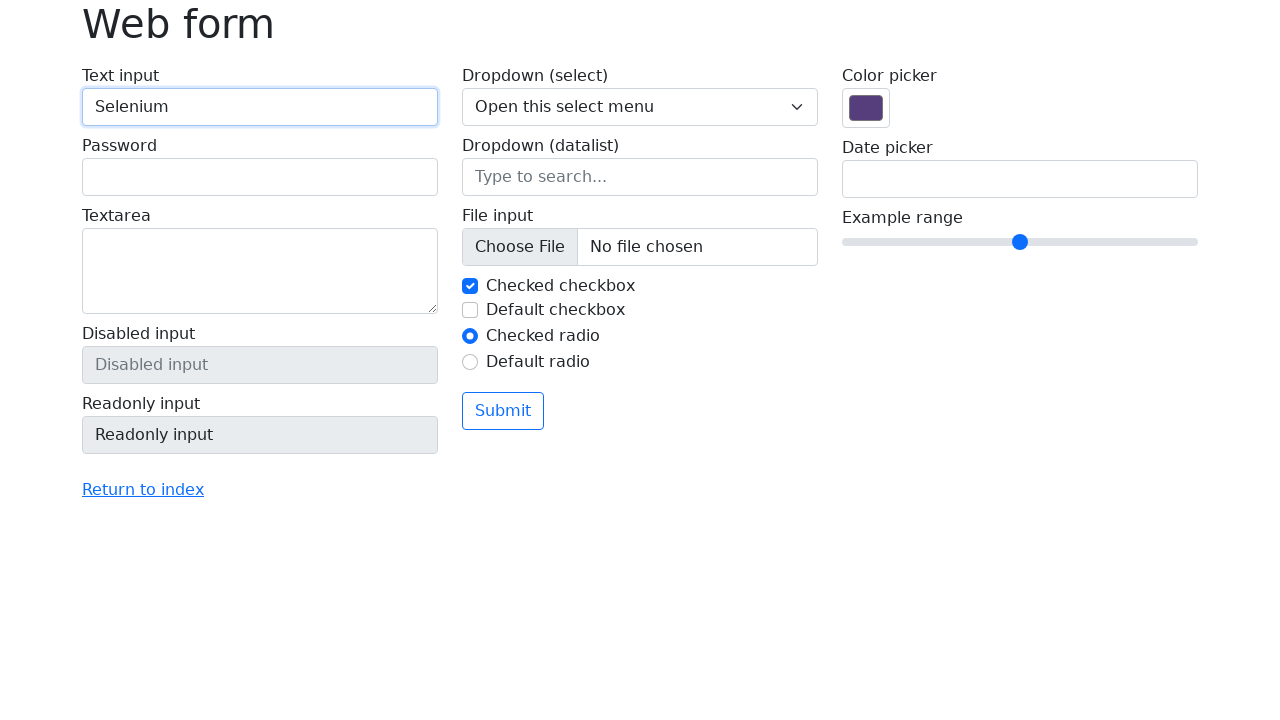

Clicked submit button at (503, 411) on button
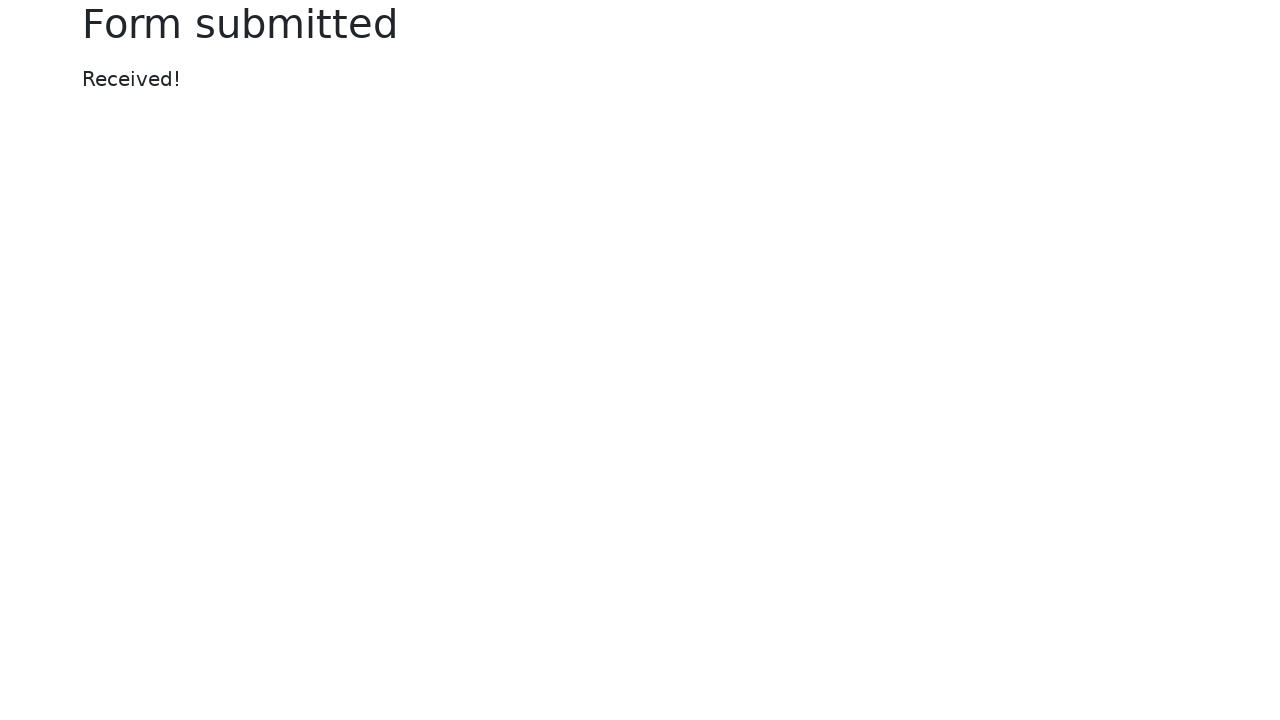

Success message is displayed
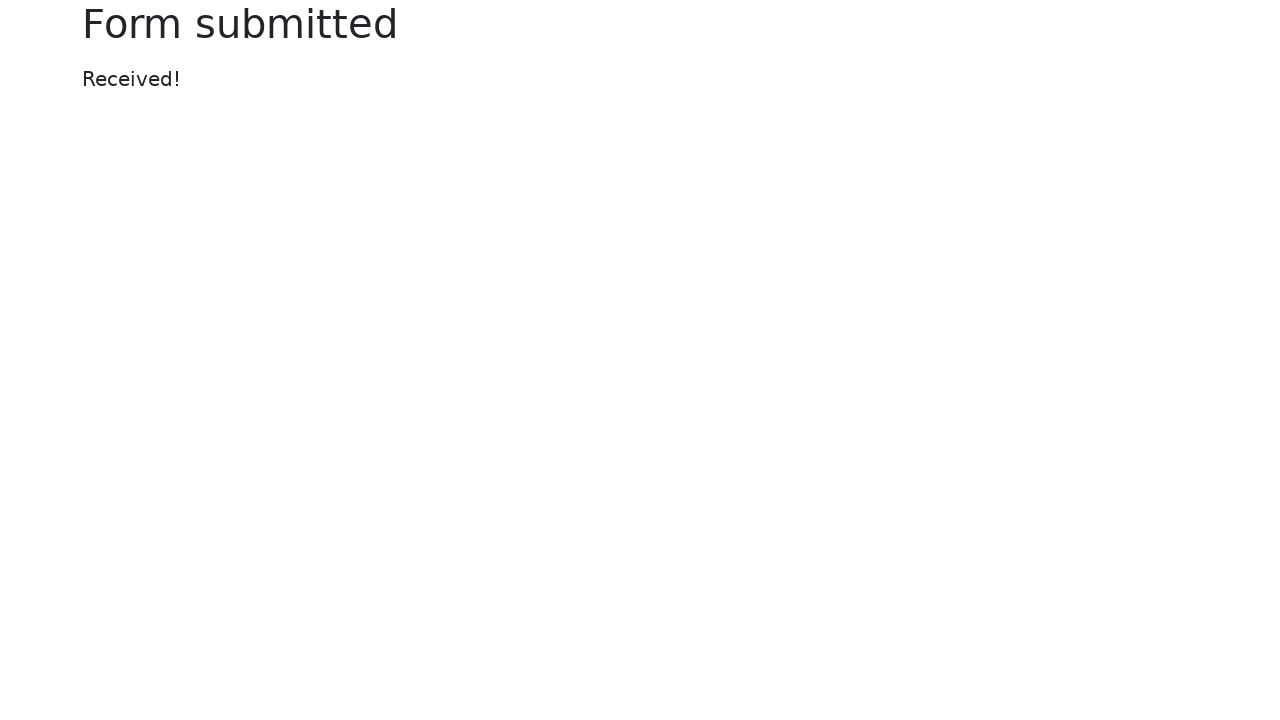

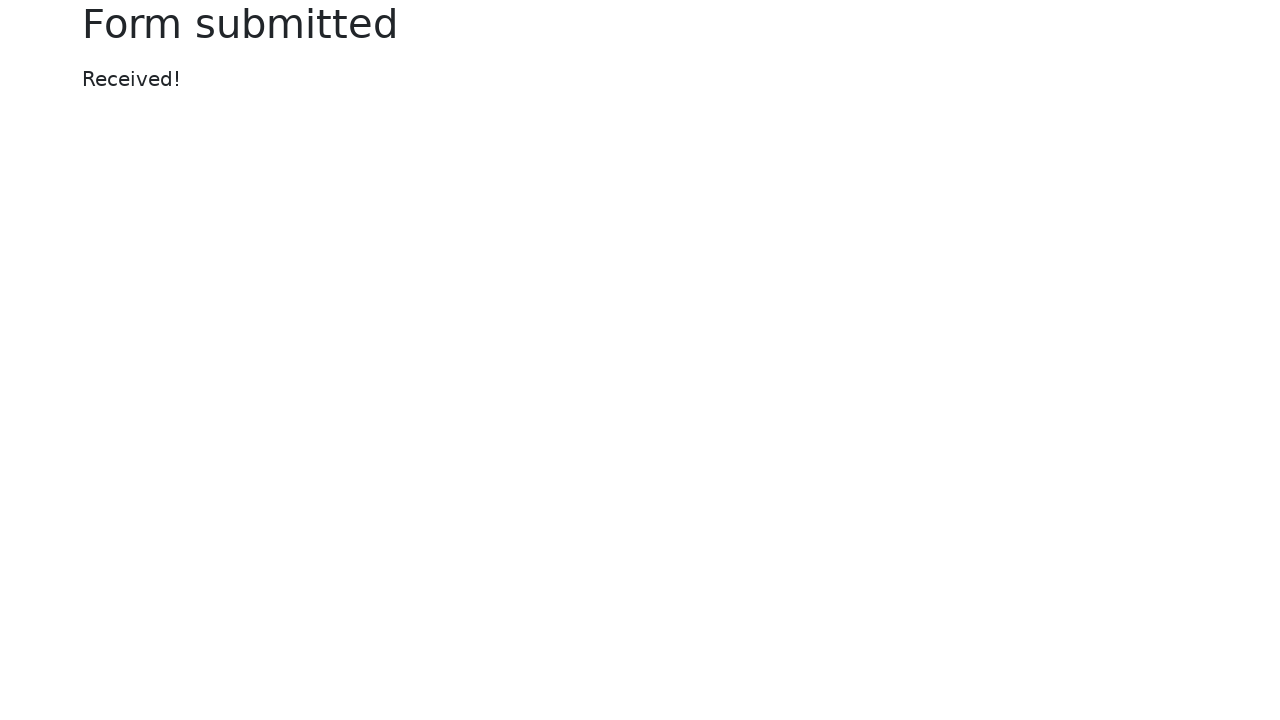